Tests alert handling by entering a name, triggering alert and confirm dialogs, and handling them with OK/Cancel buttons

Starting URL: https://rahulshettyacademy.com/AutomationPractice/

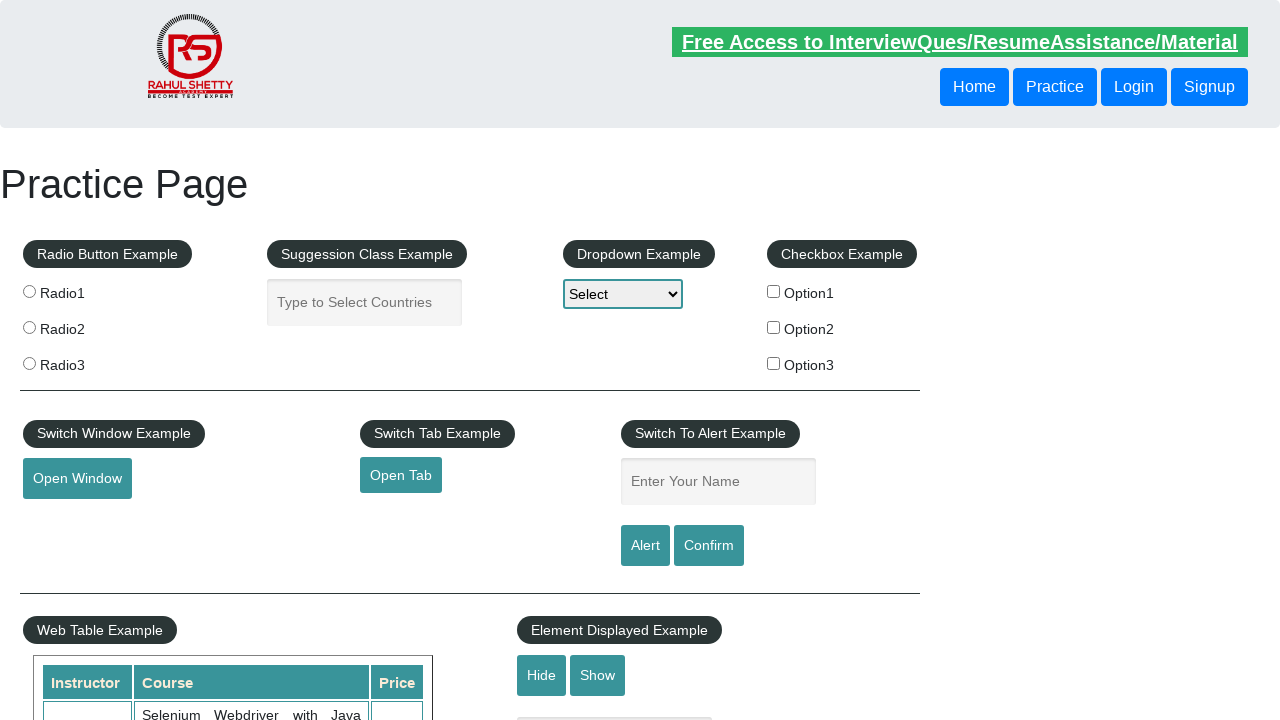

Filled alert input field with 'TestUser' on #name
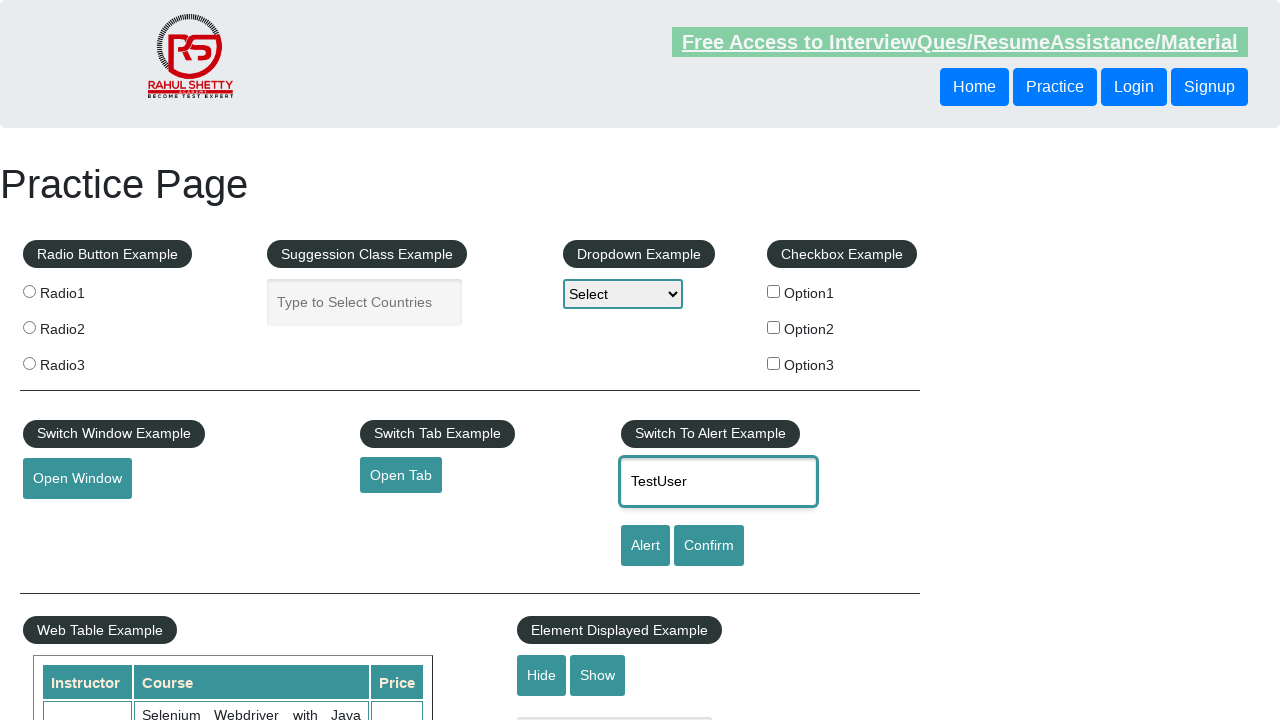

Clicked Alert button to trigger simple alert dialog at (645, 546) on #alertbtn
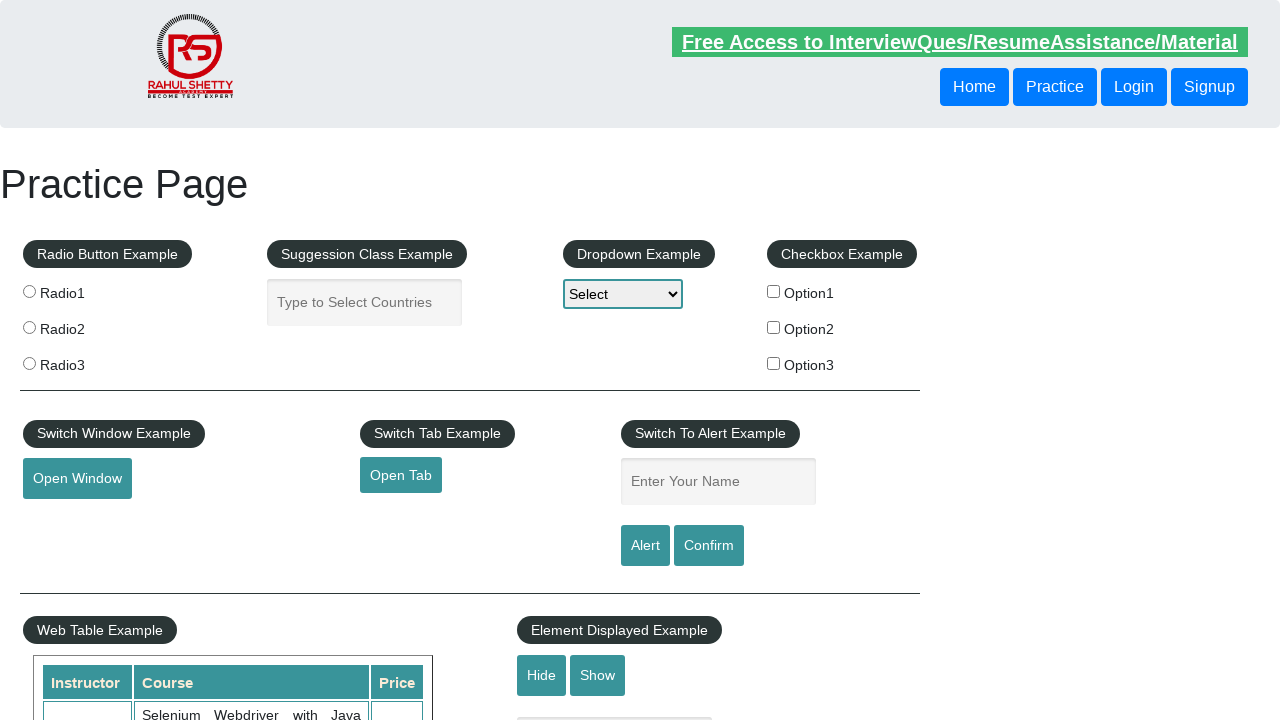

Set up dialog handler to accept alerts
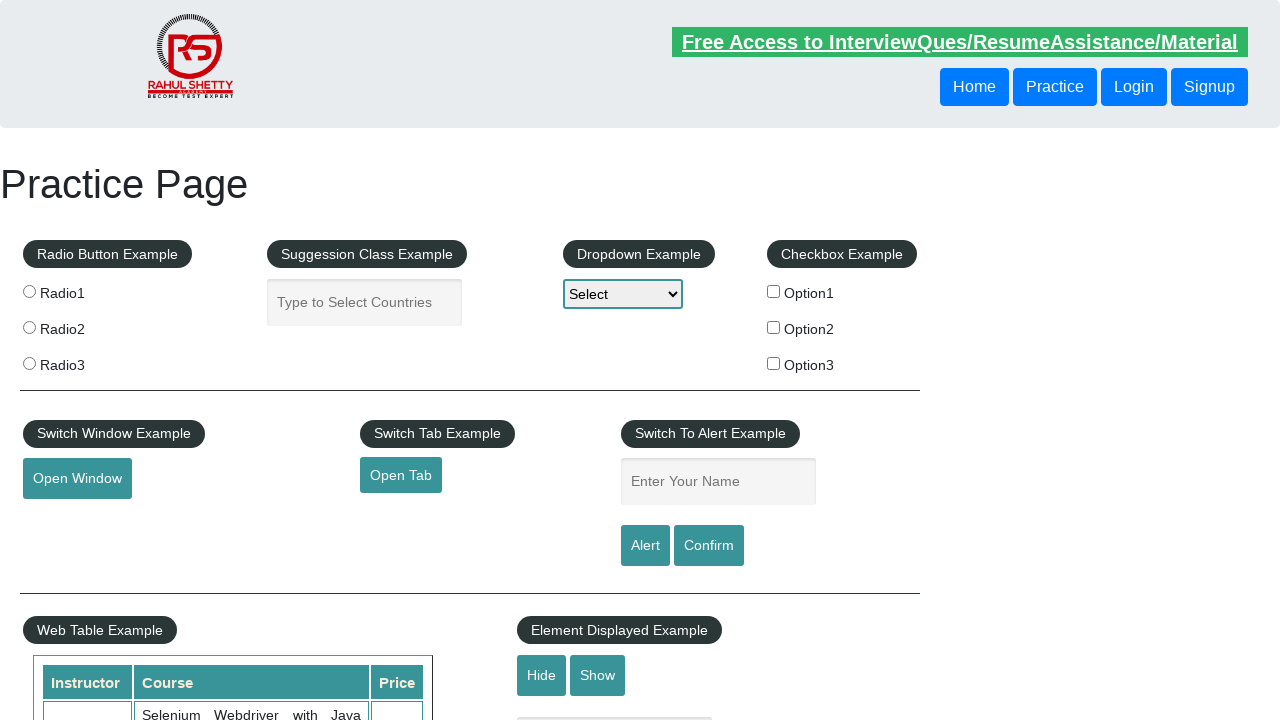

Filled alert input field again with 'TestUser' on #name
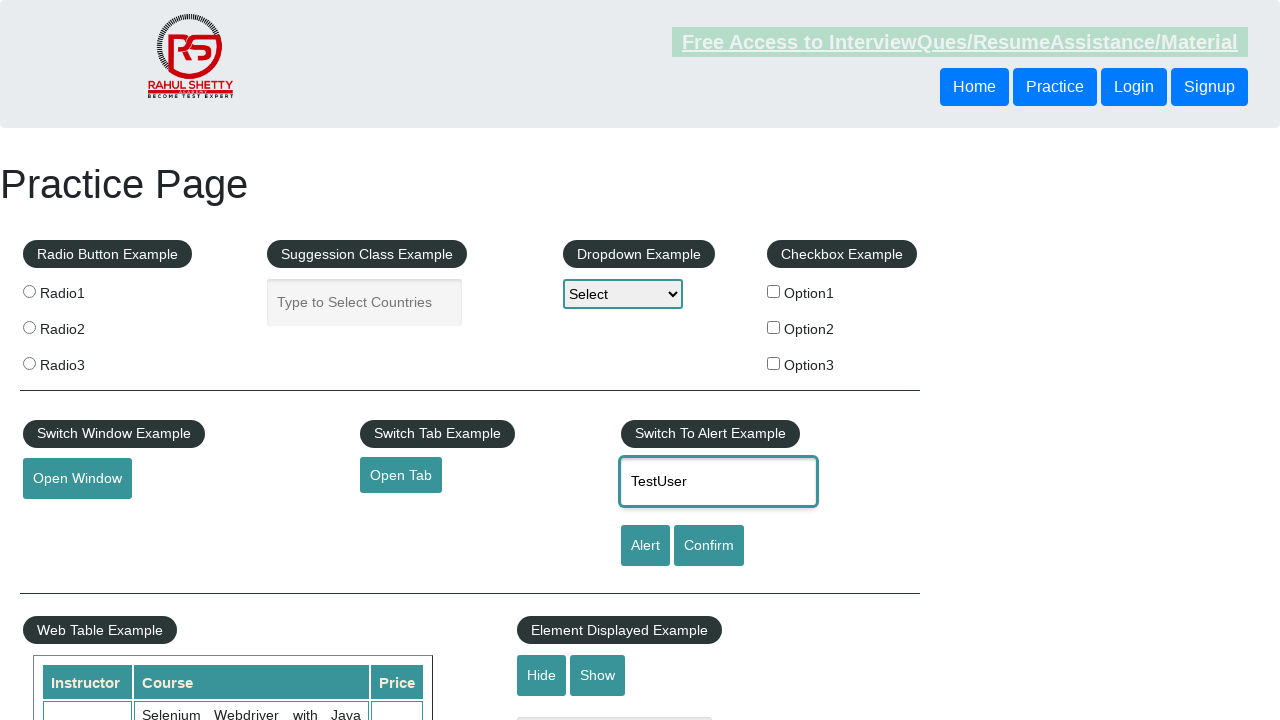

Clicked Confirm button to trigger confirmation alert dialog at (709, 546) on #confirmbtn
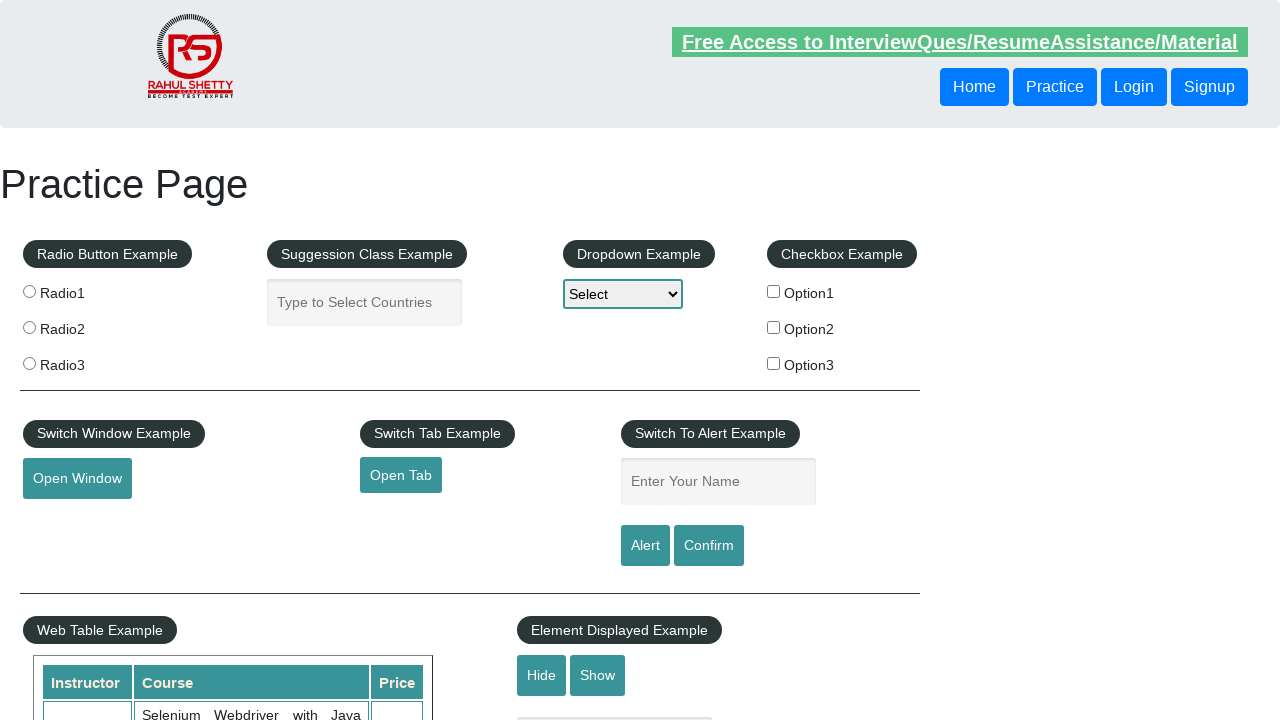

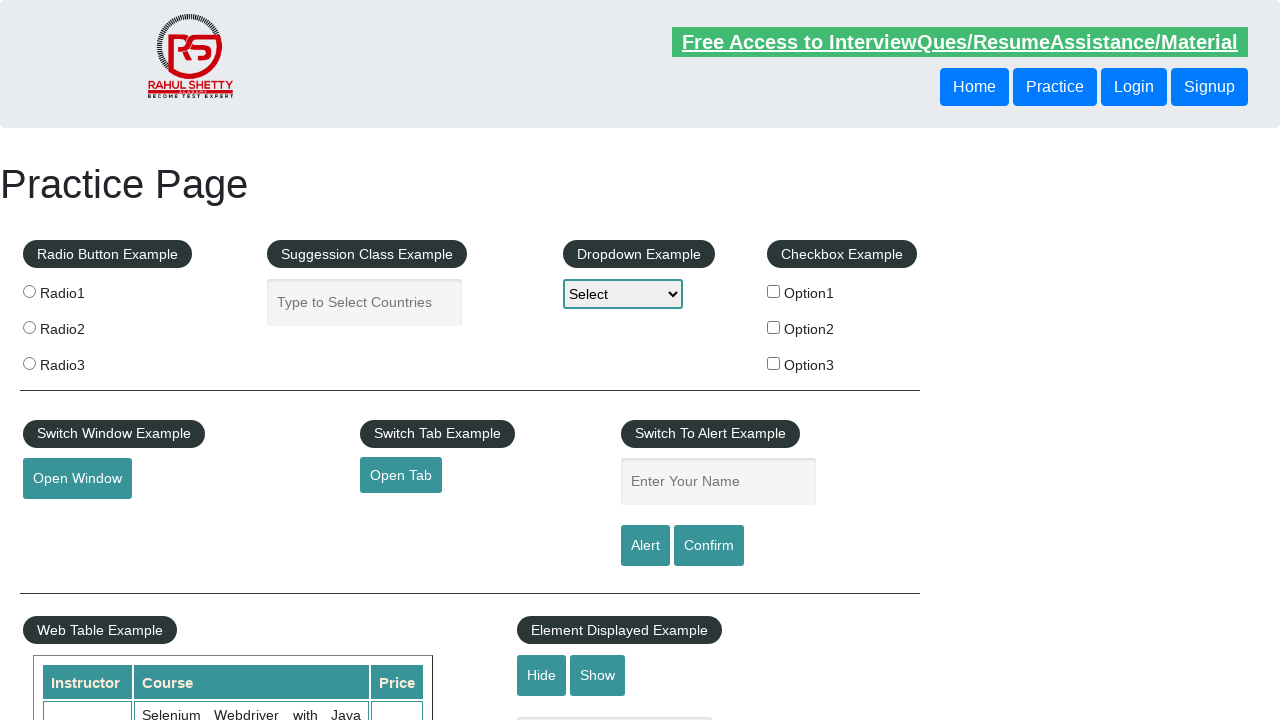